Tests contact form by filling out name, email, phone, and message fields, then submitting and verifying a success alert appears.

Starting URL: https://practice.sdetunicorns.com/contact

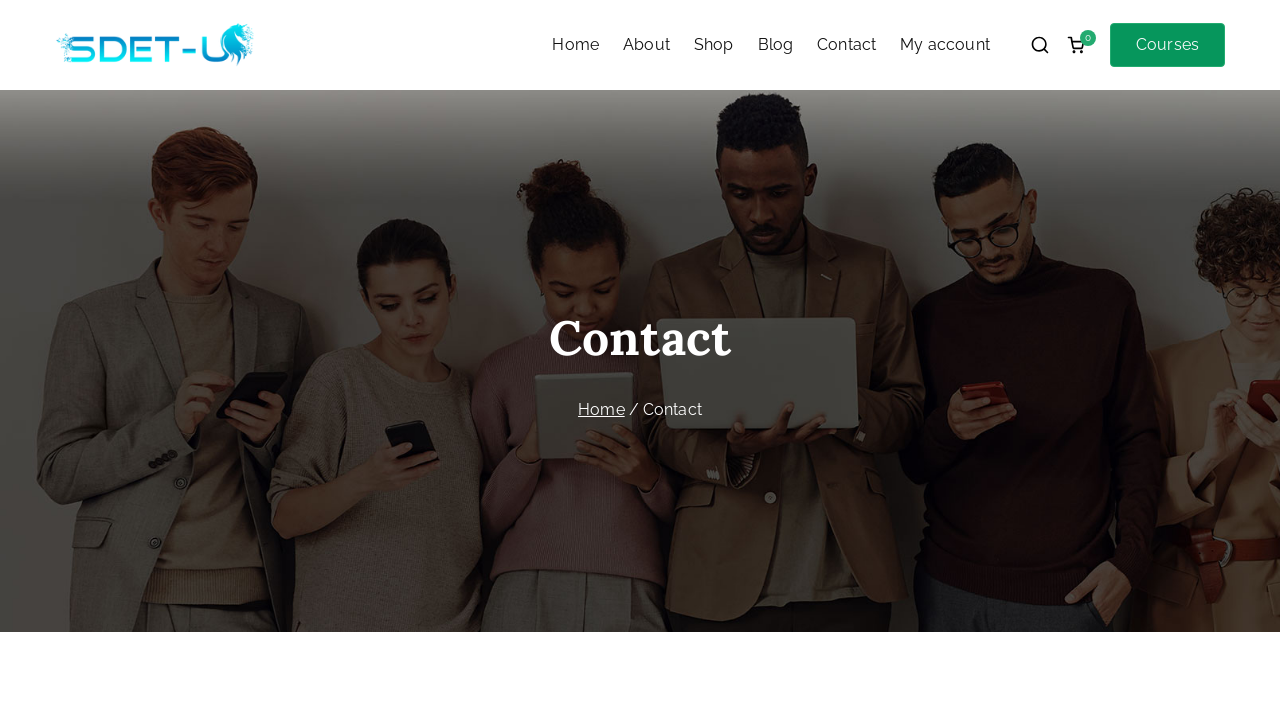

Filled name field with 'Test Name' on .contact-name input
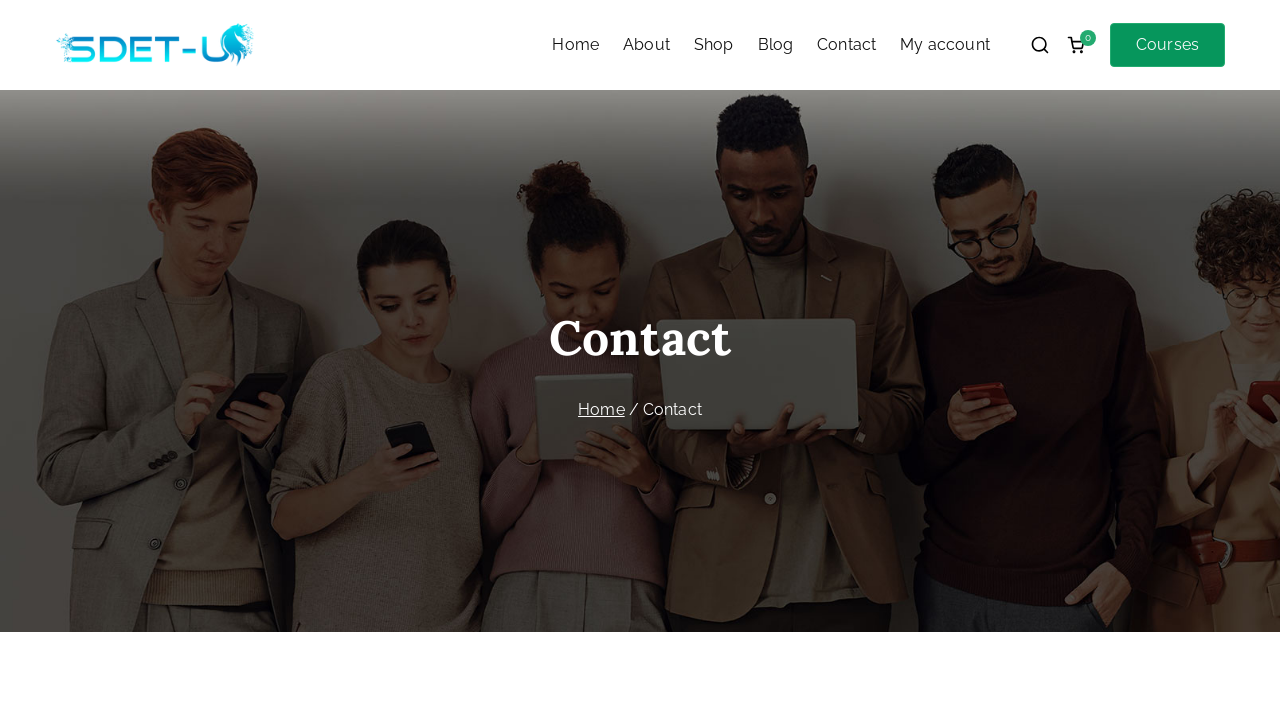

Filled email field with 'test@mail.com' on .contact-email input
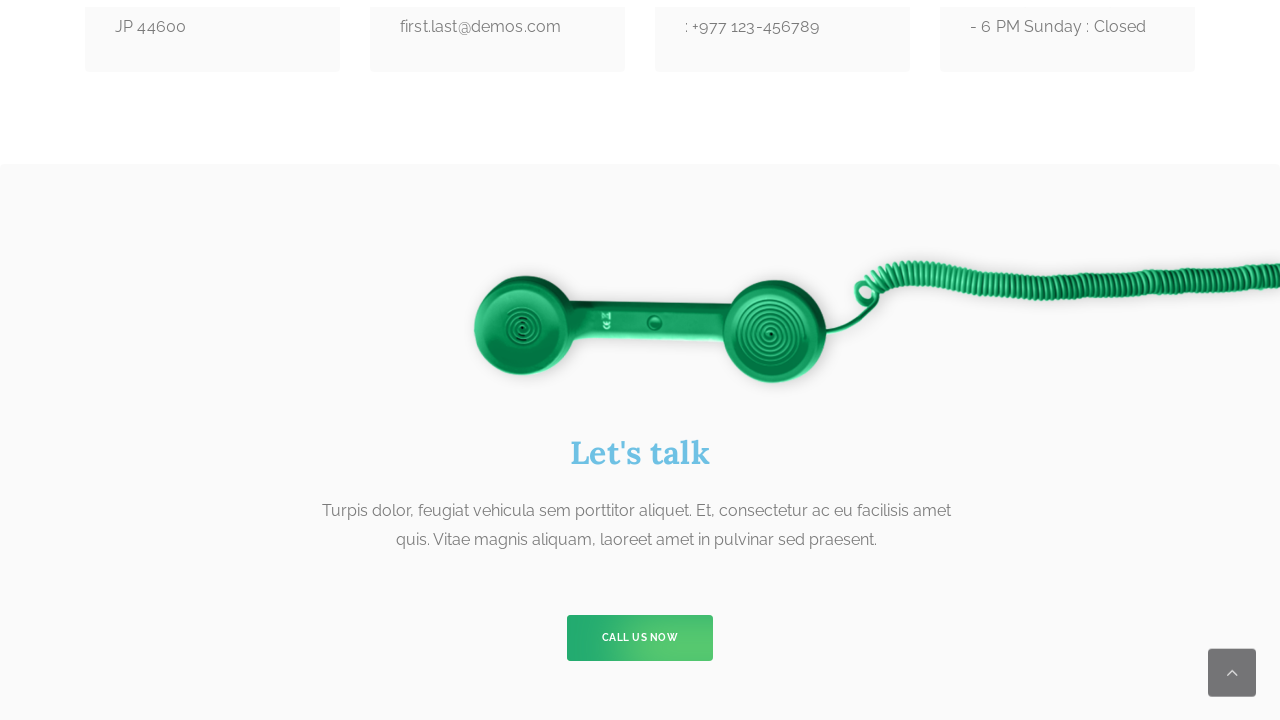

Filled phone field with '134567864' on .contact-phone input
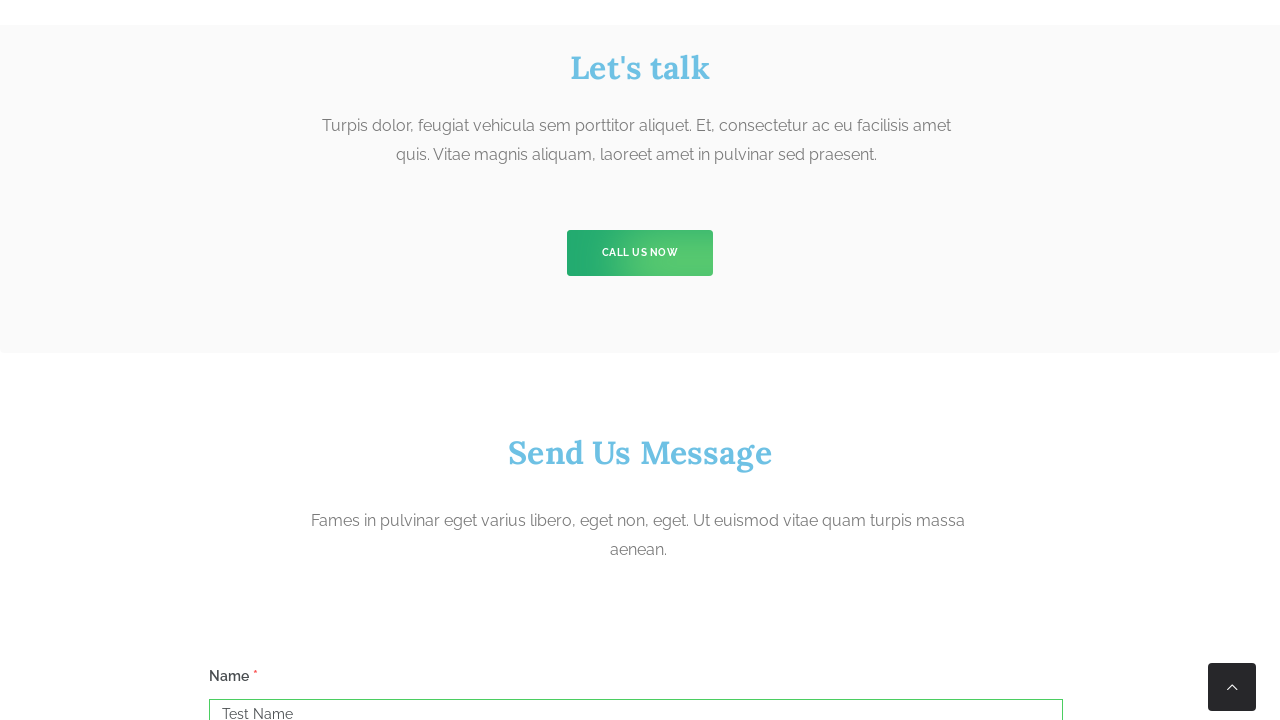

Filled message field with 'This is a test message' on .contact-message textarea
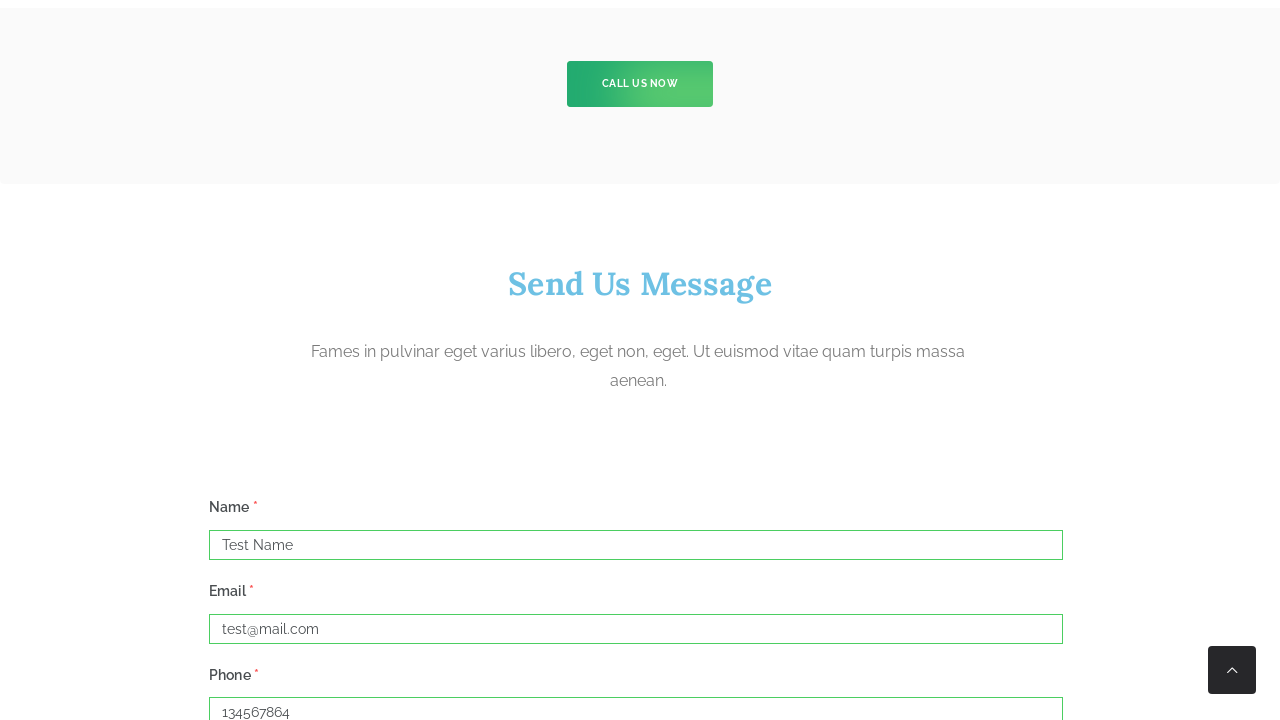

Clicked submit button to submit contact form at (252, 361) on button[type=submit]
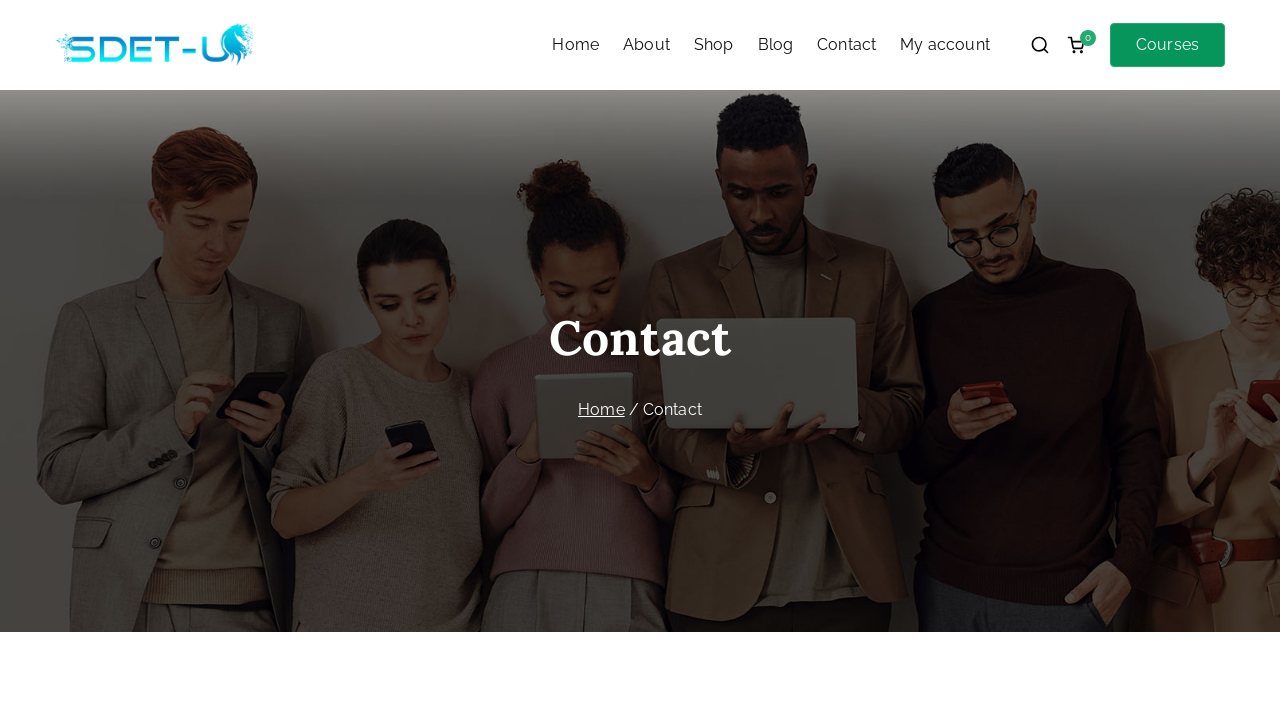

Success alert message appeared
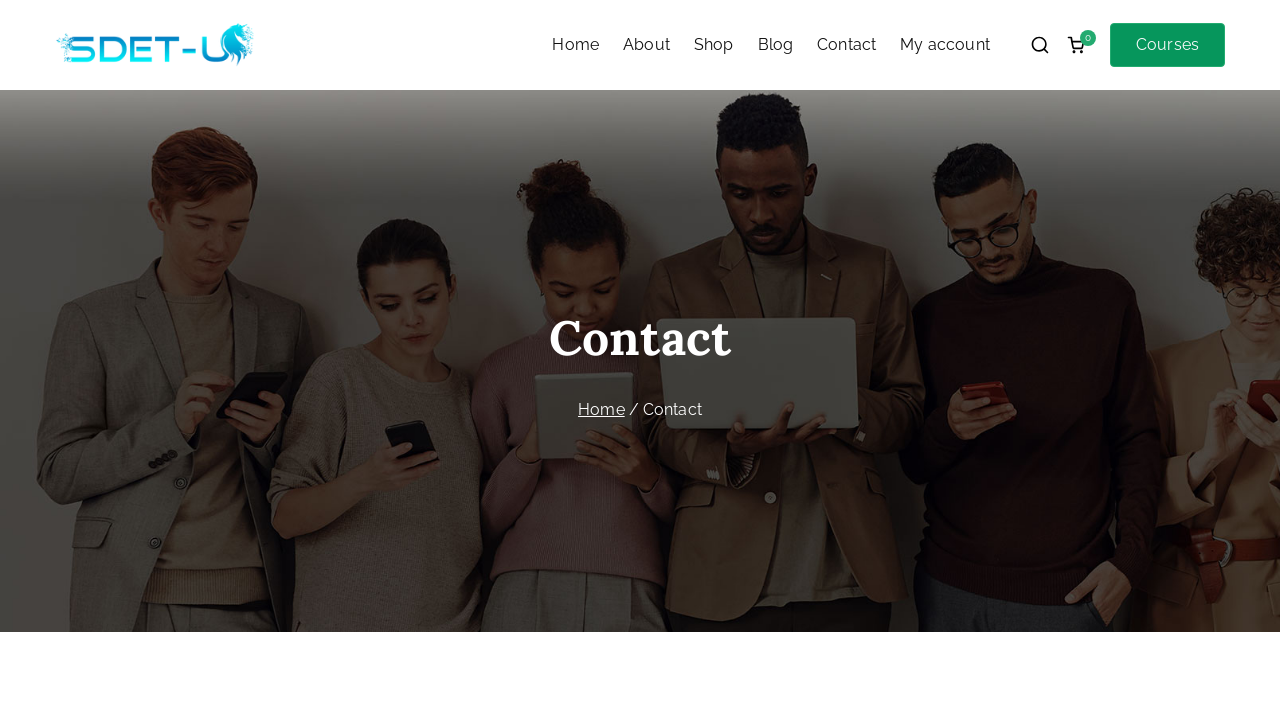

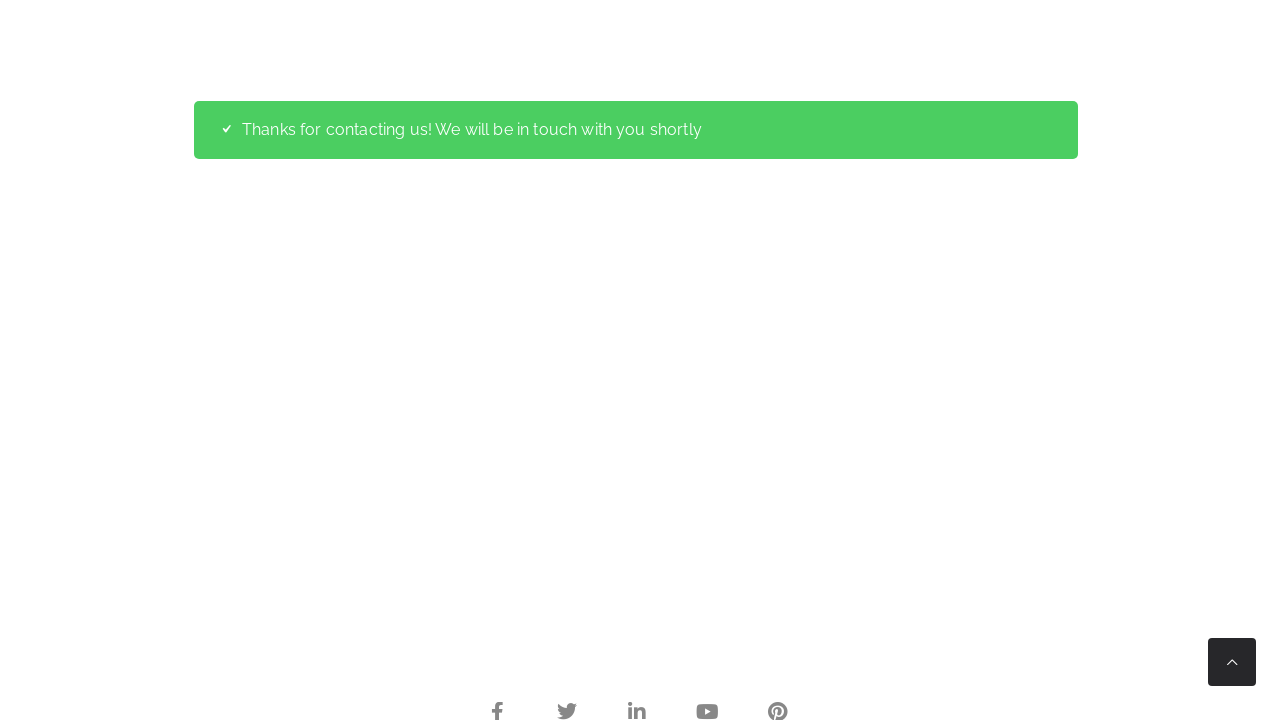